Tests form submission with dynamic attributes by filling in full name, email, event date, and additional details fields, then submitting the form and verifying the success message

Starting URL: https://training-support.net/webelements/dynamic-attributes

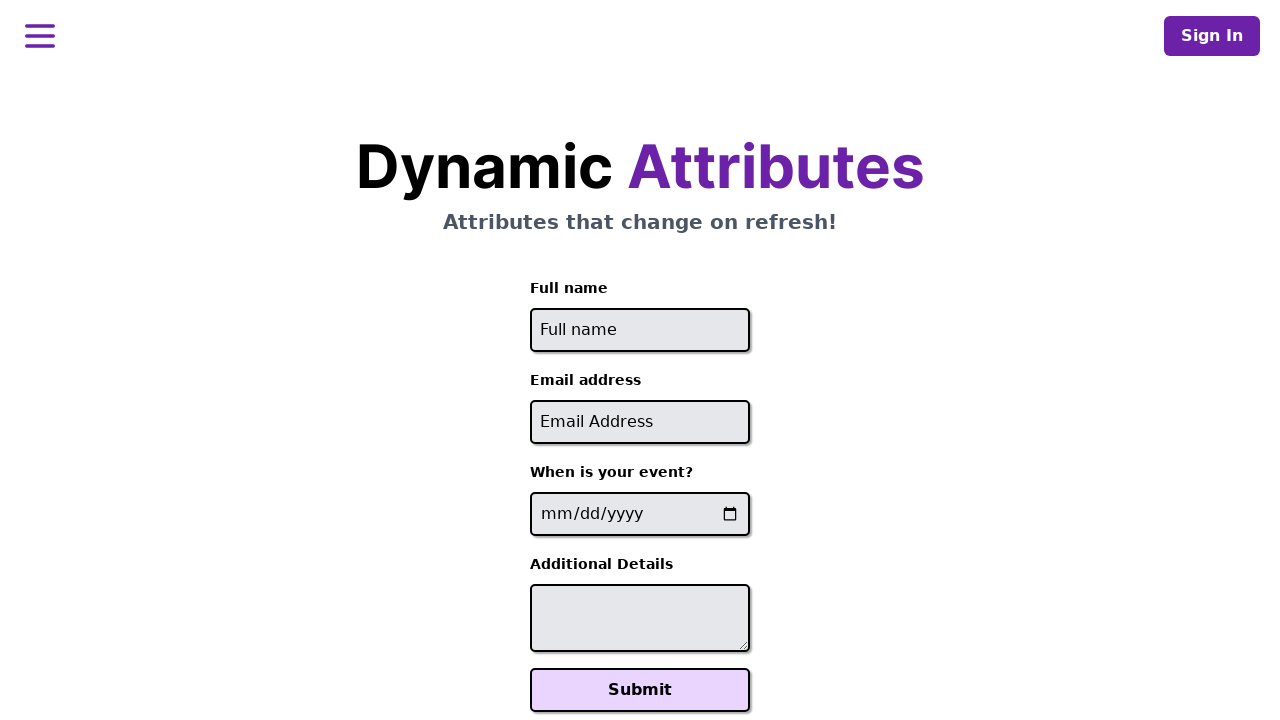

Filled full name field with 'Suman Sharma' on xpath=//input[starts-with(@id, 'full-name')]
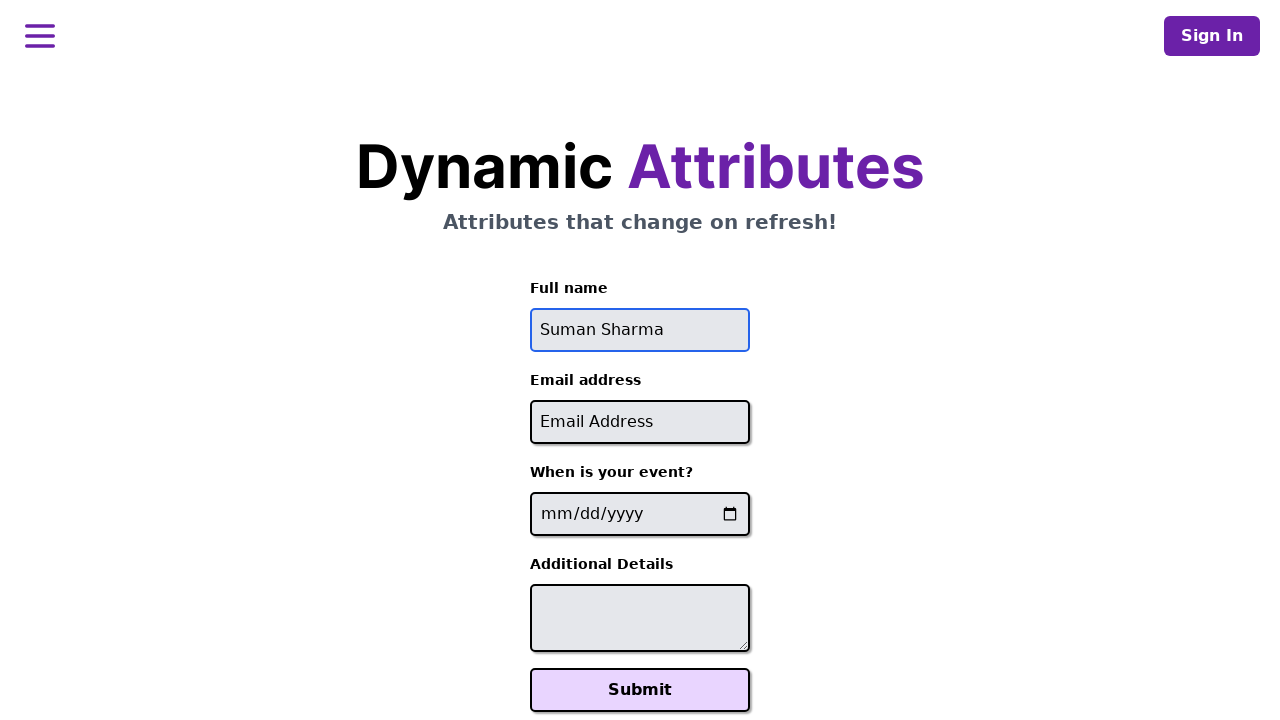

Filled email field with 'abc@gmail.com' on xpath=//input[contains(@id, '-email')]
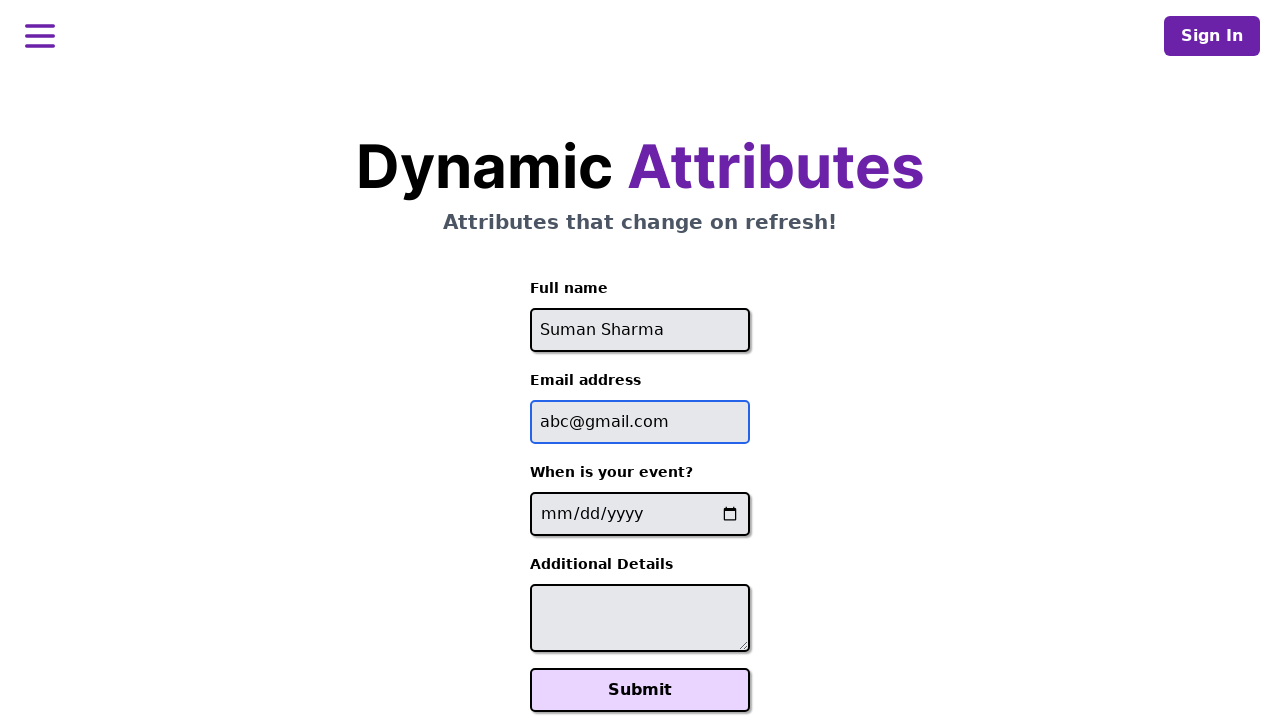

Filled event date field with '1993-03-04' on xpath=//input[contains(@name, '-event-date-')]
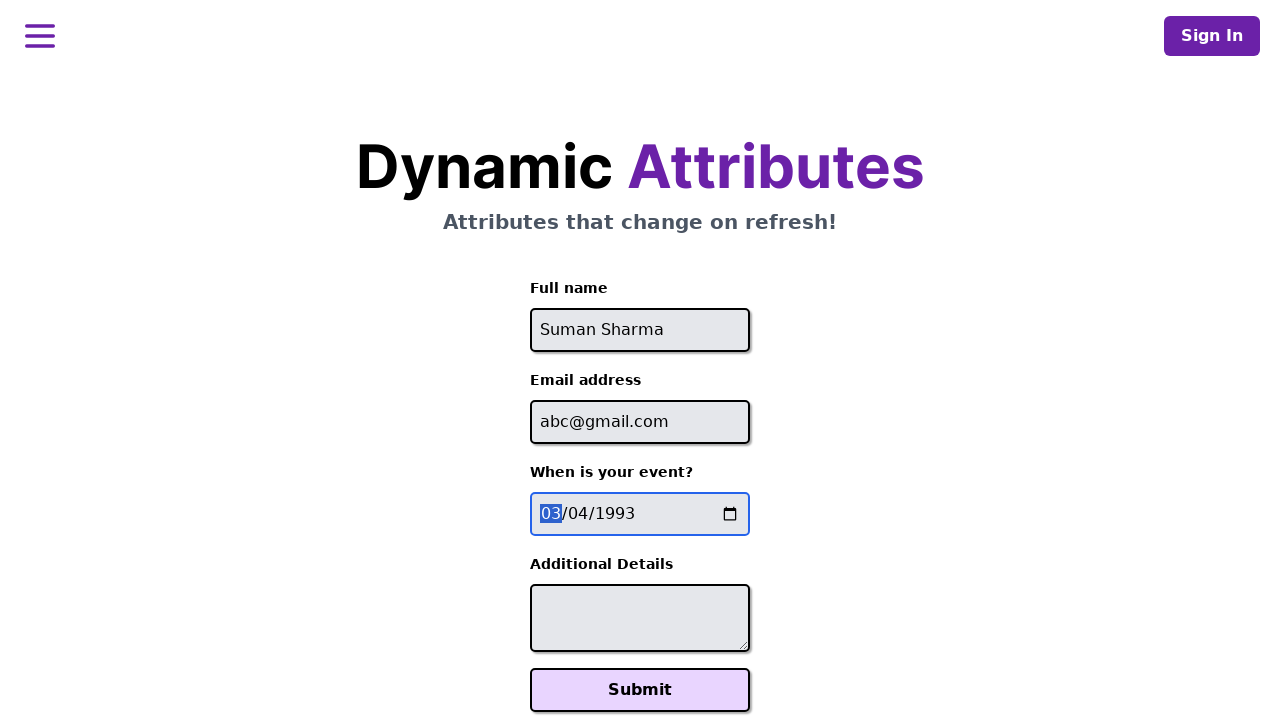

Filled additional details field with 'Test email' on xpath=//textarea[contains(@id, '-additional-details-')]
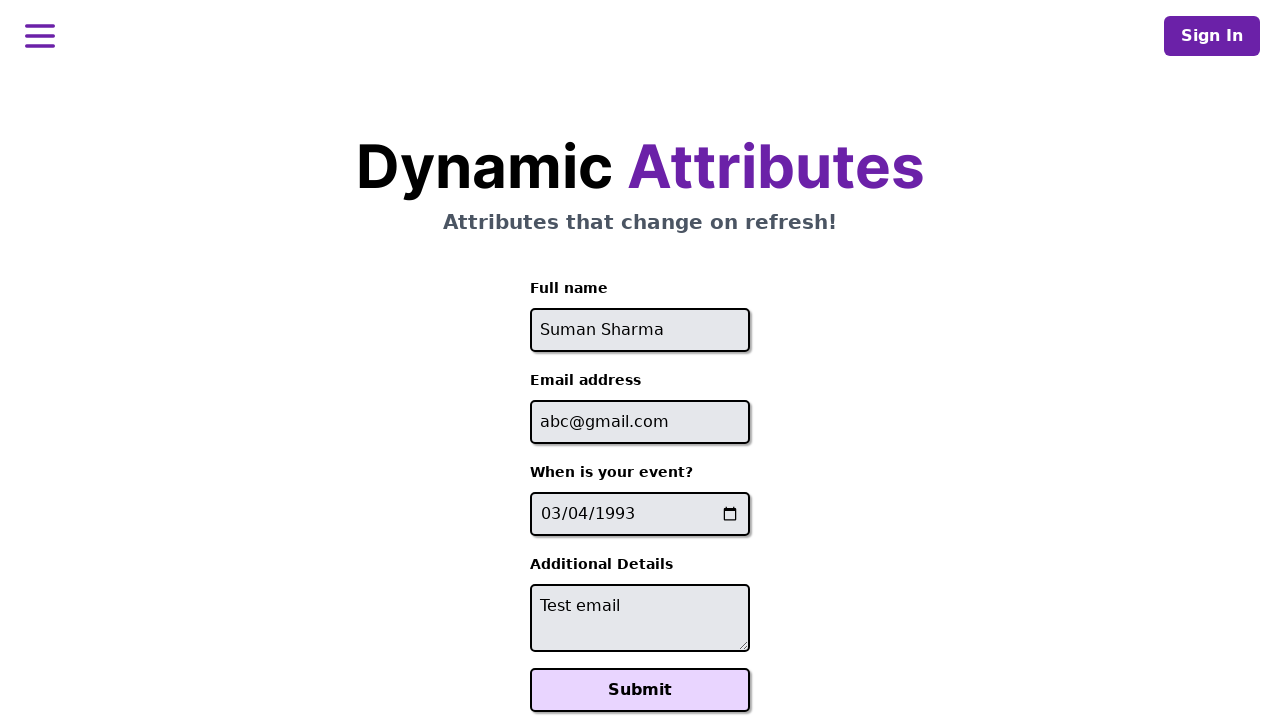

Clicked Submit button to submit the form at (640, 690) on xpath=//button[text()='Submit']
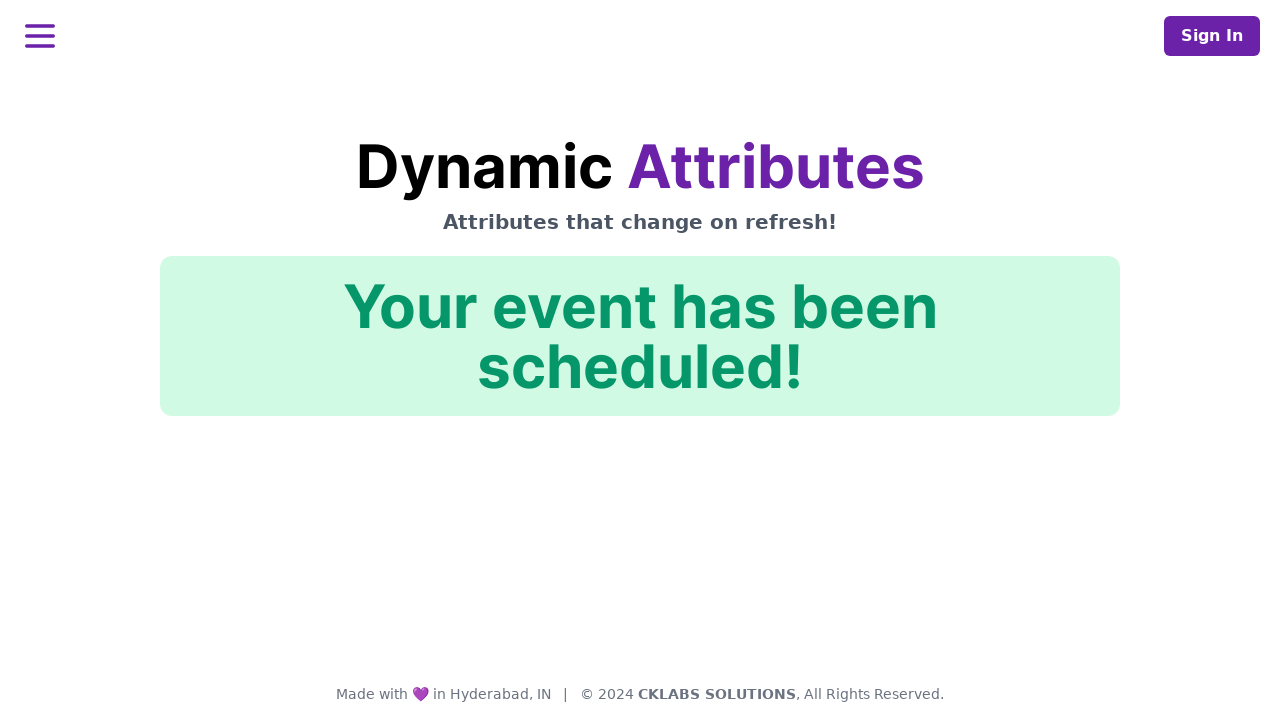

Success message appeared and is visible
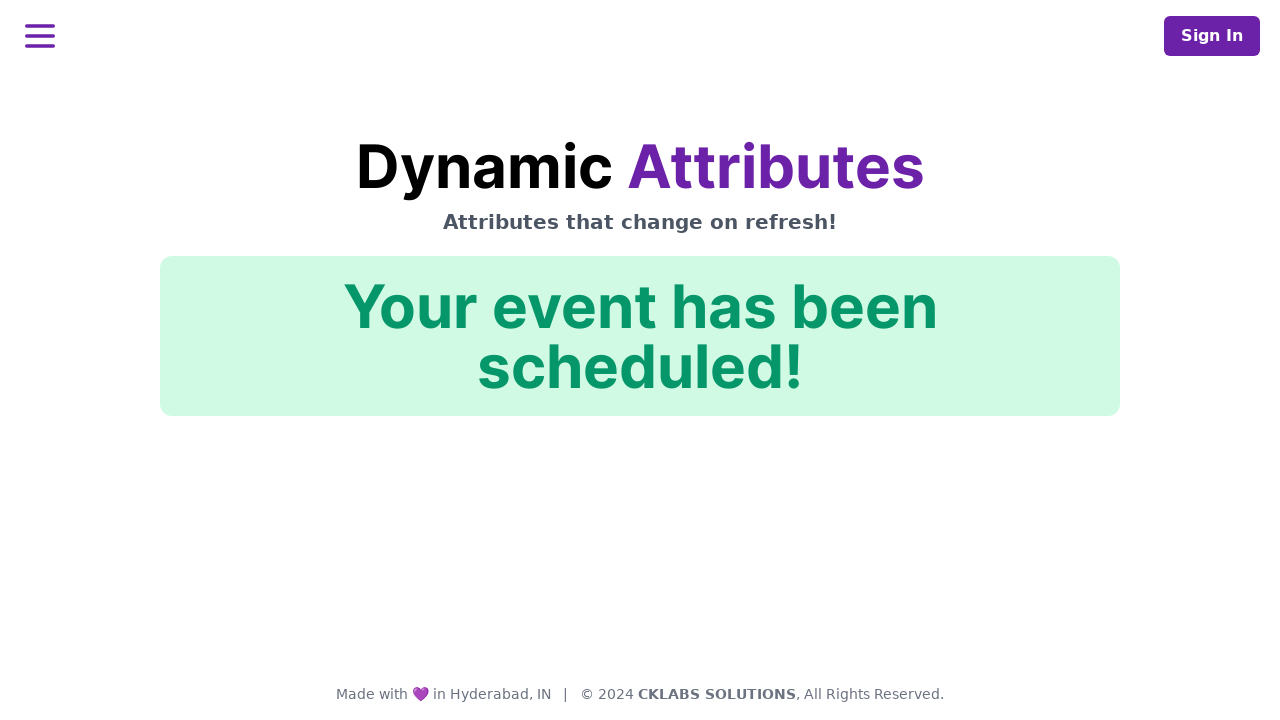

Retrieved success message: Your event has been scheduled!
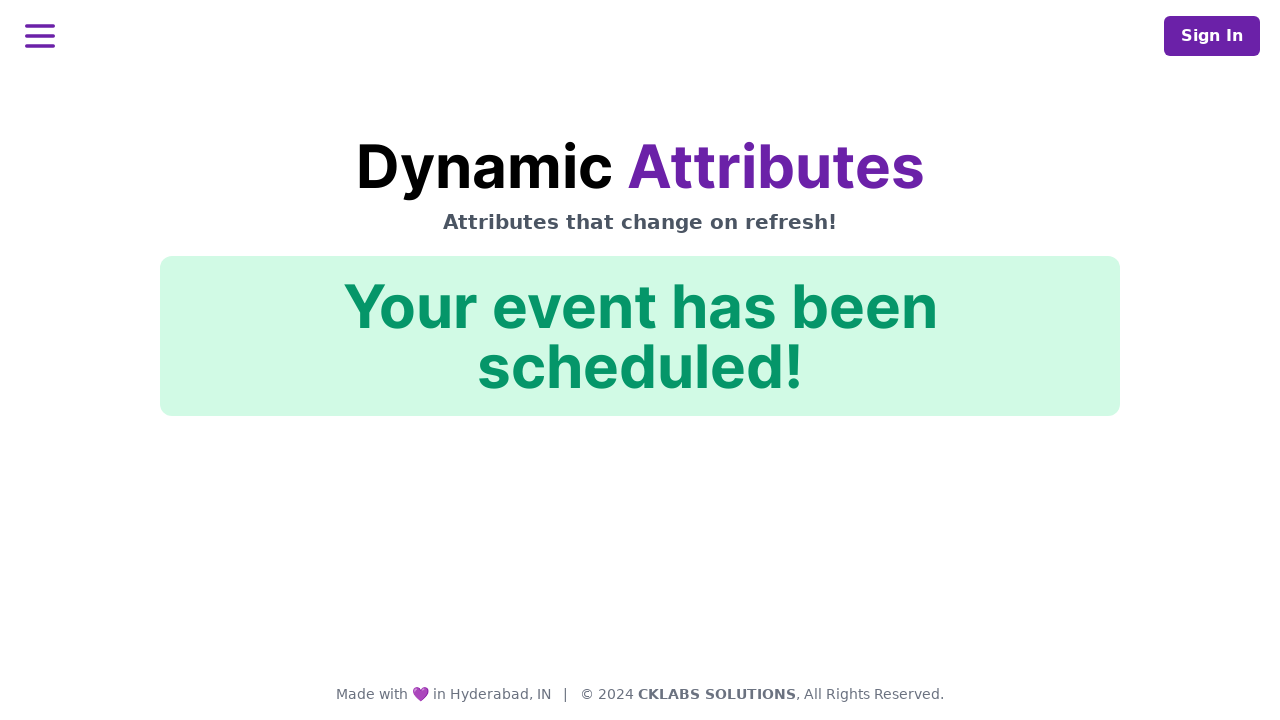

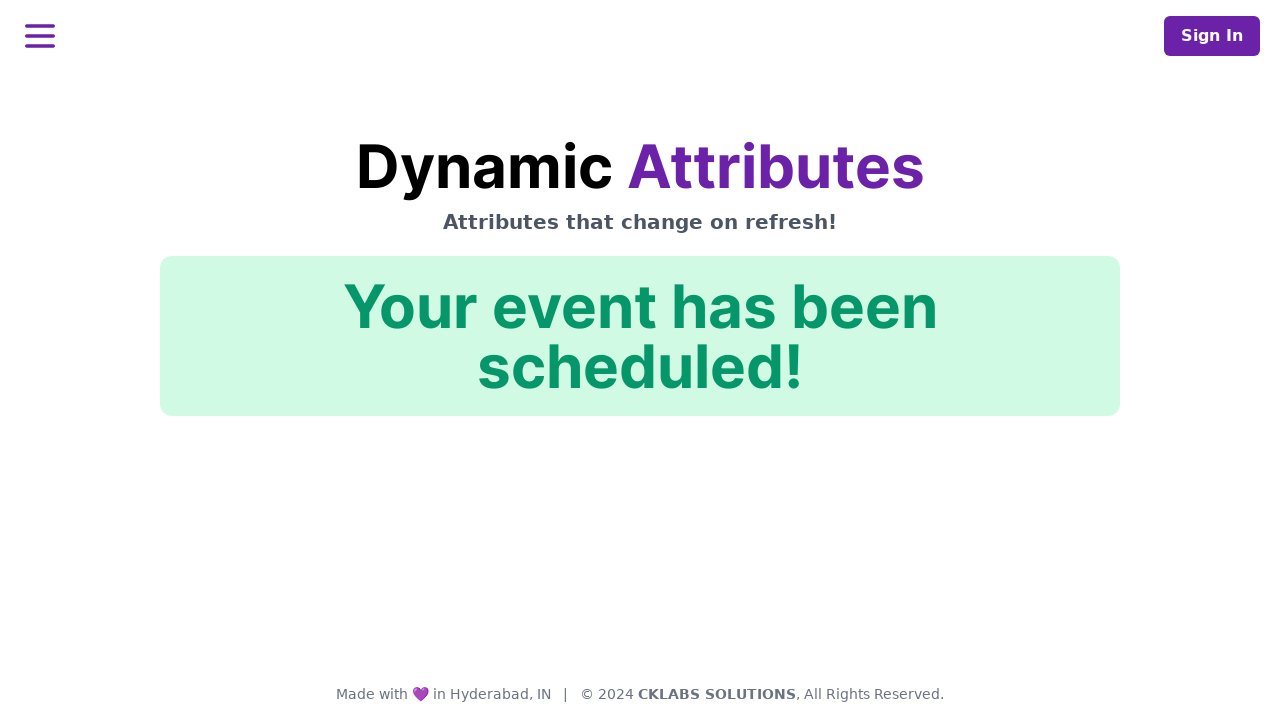